Hides surname fields, fills first name, then shows surname fields and fills surname

Starting URL: https://testpages.herokuapp.com/styled/validation/input-validation.html

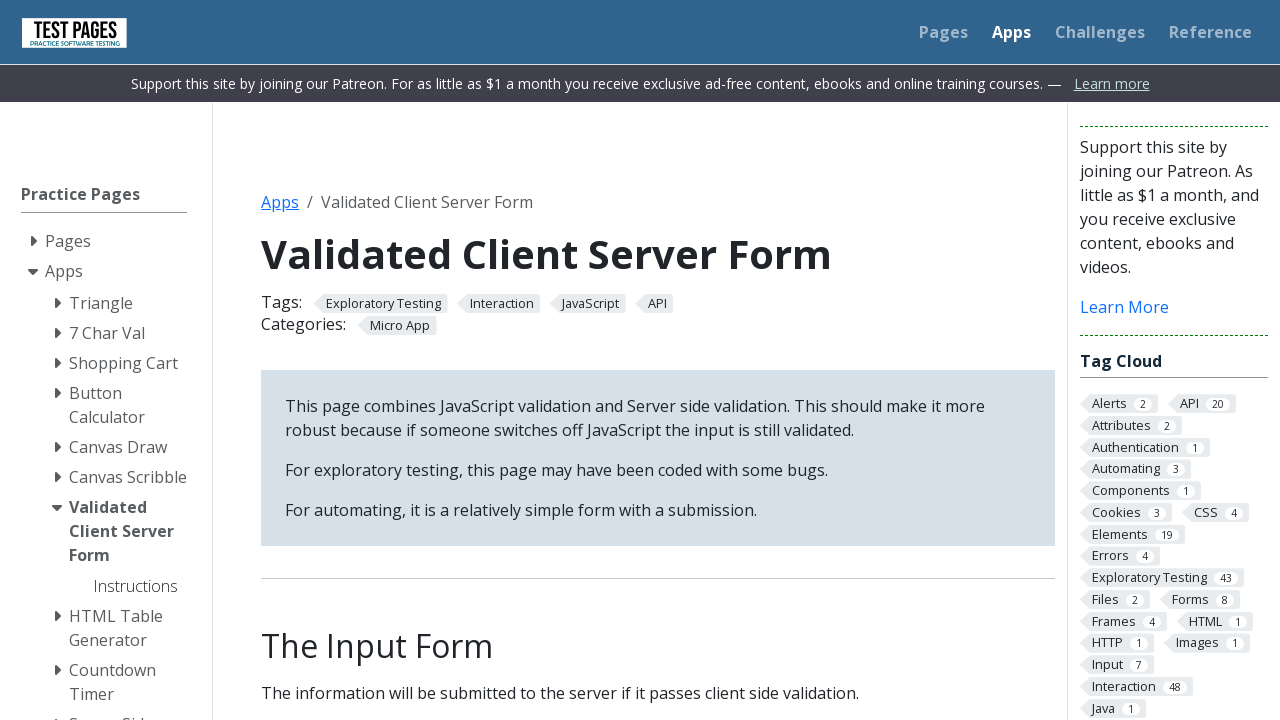

Hid surname label using JavaScript
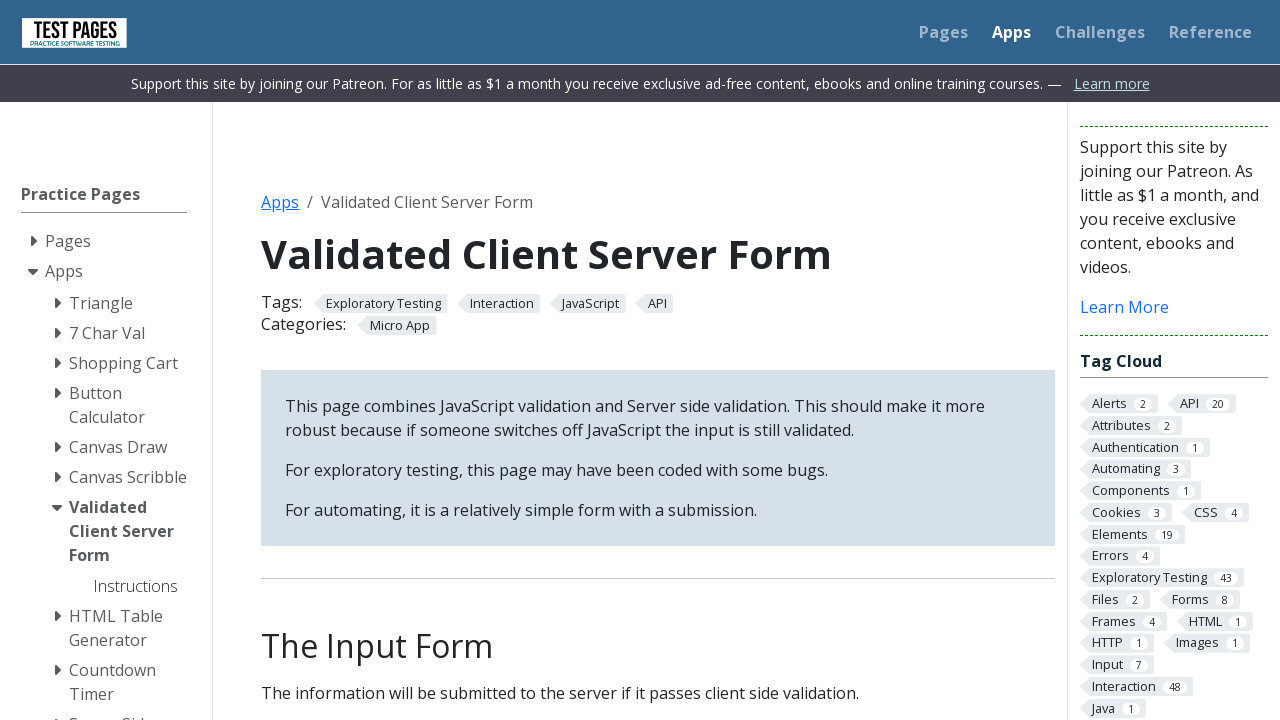

Hid surname input field using JavaScript
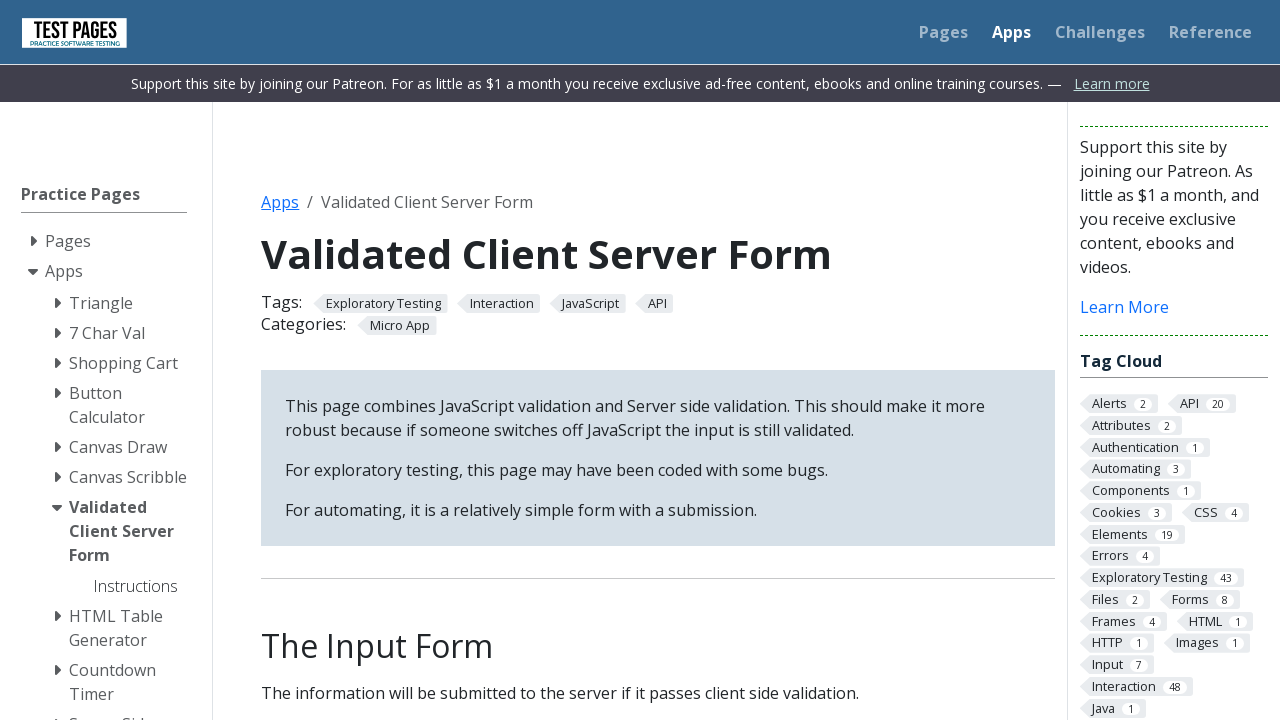

Waited 1 second for UI to update
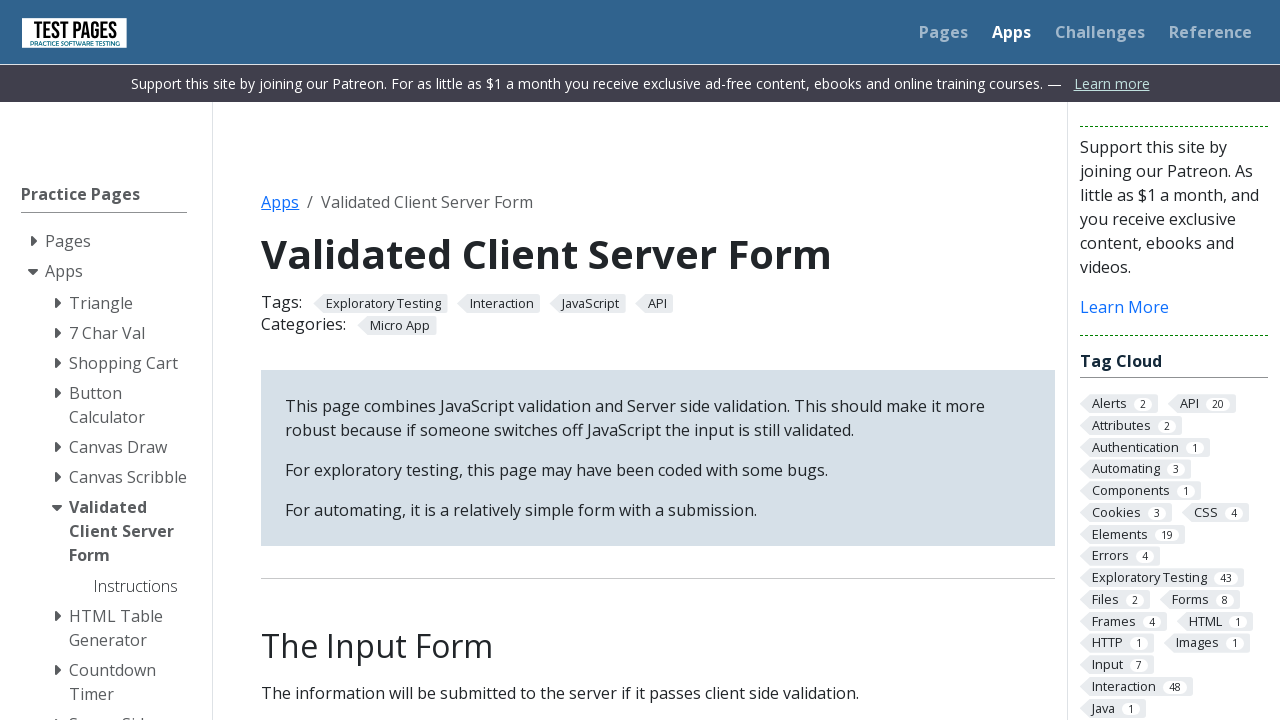

Verified first name label is present
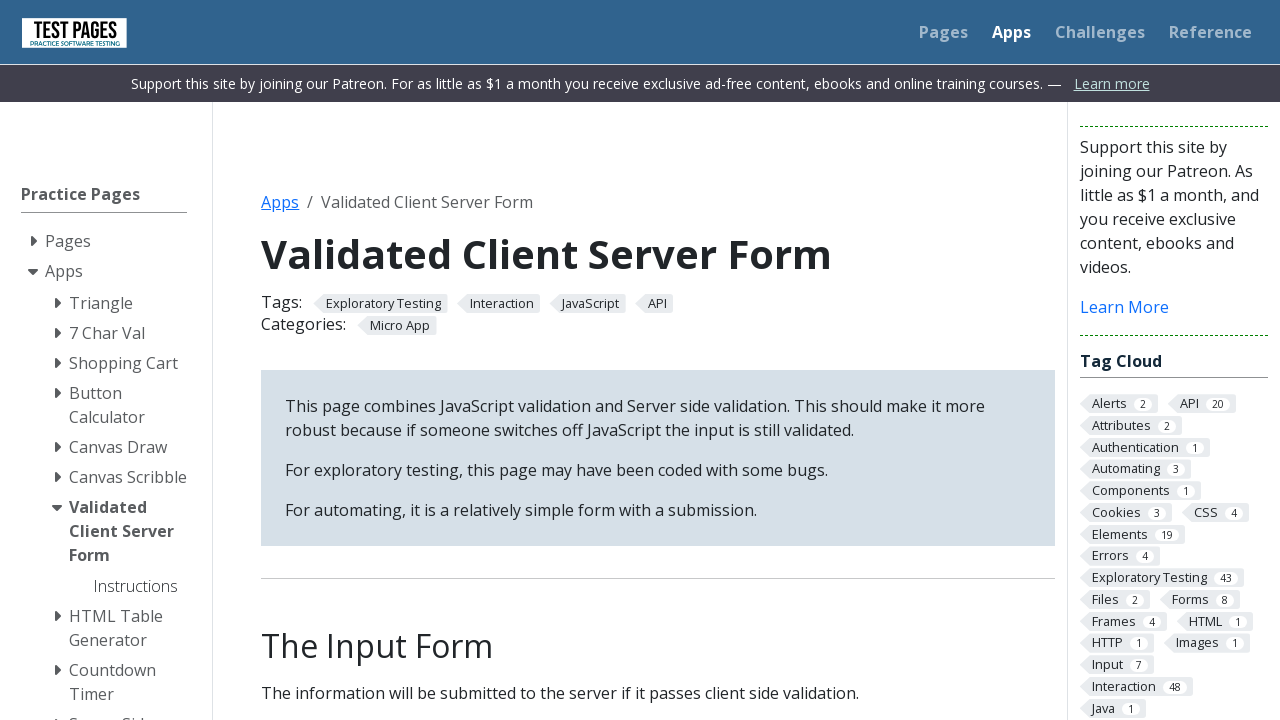

Filled first name field with 'Rosa' on #firstname
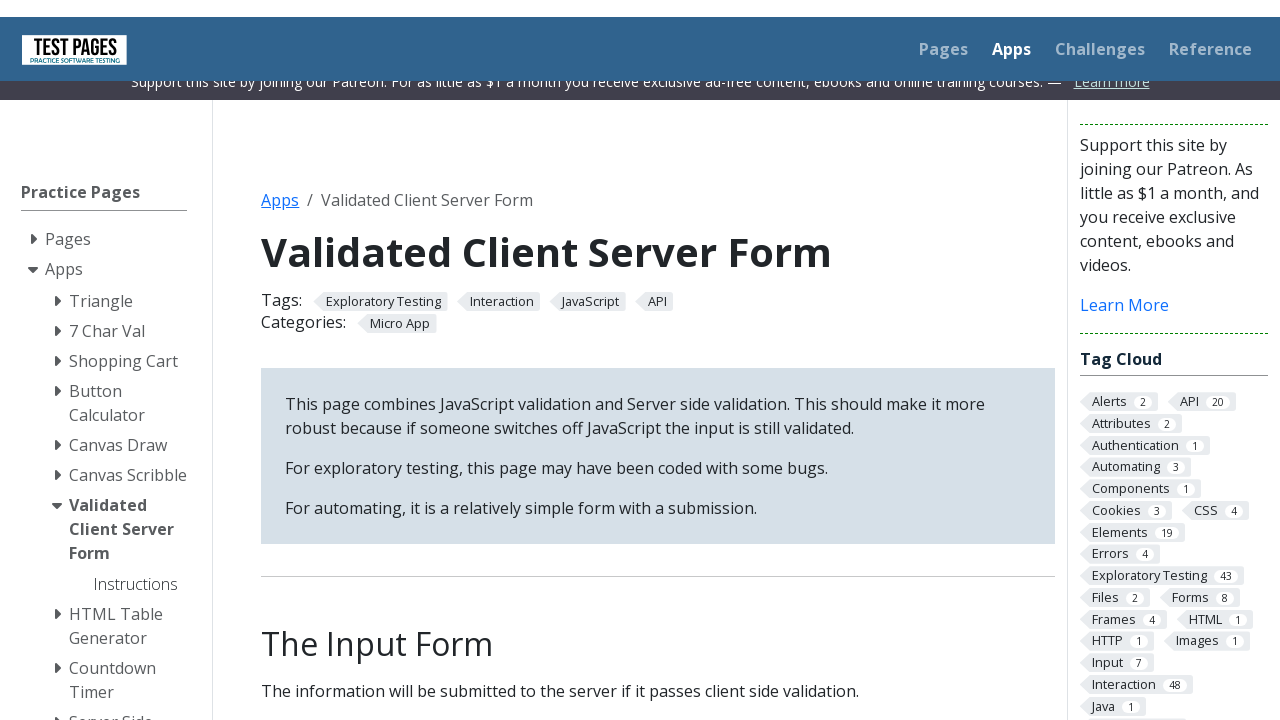

Made surname label visible using JavaScript
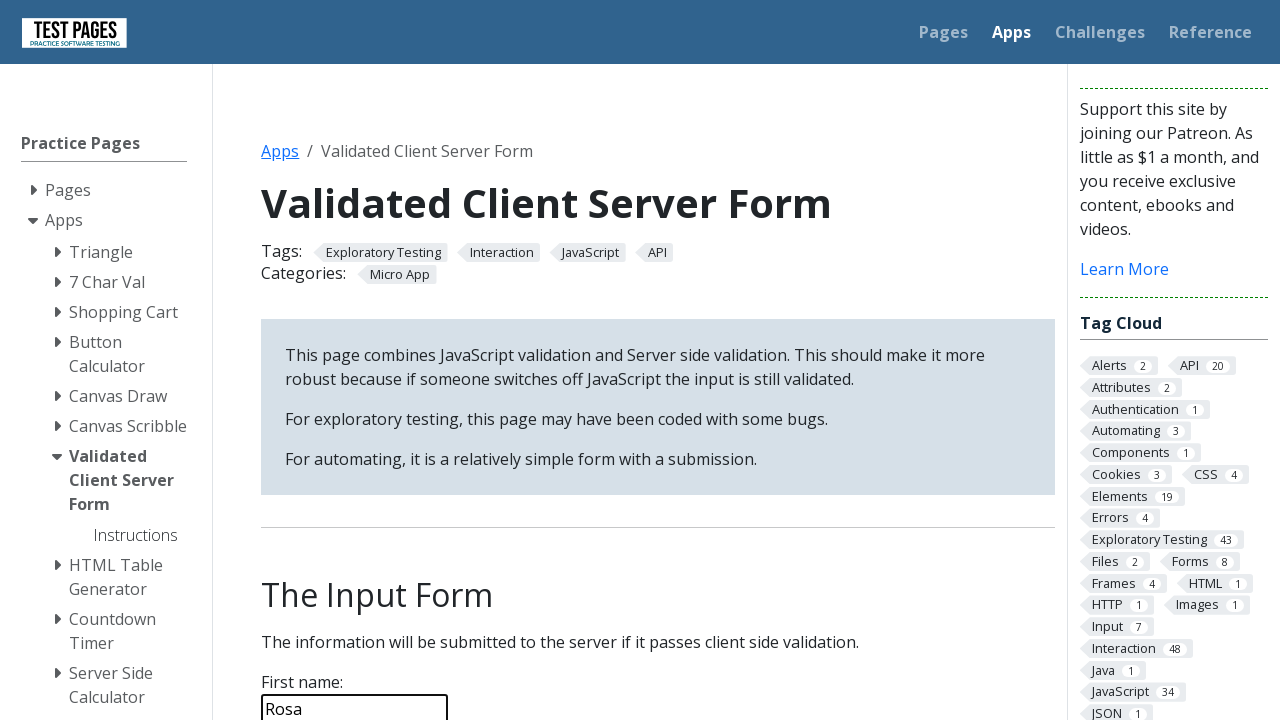

Waited 3 seconds for surname label to render
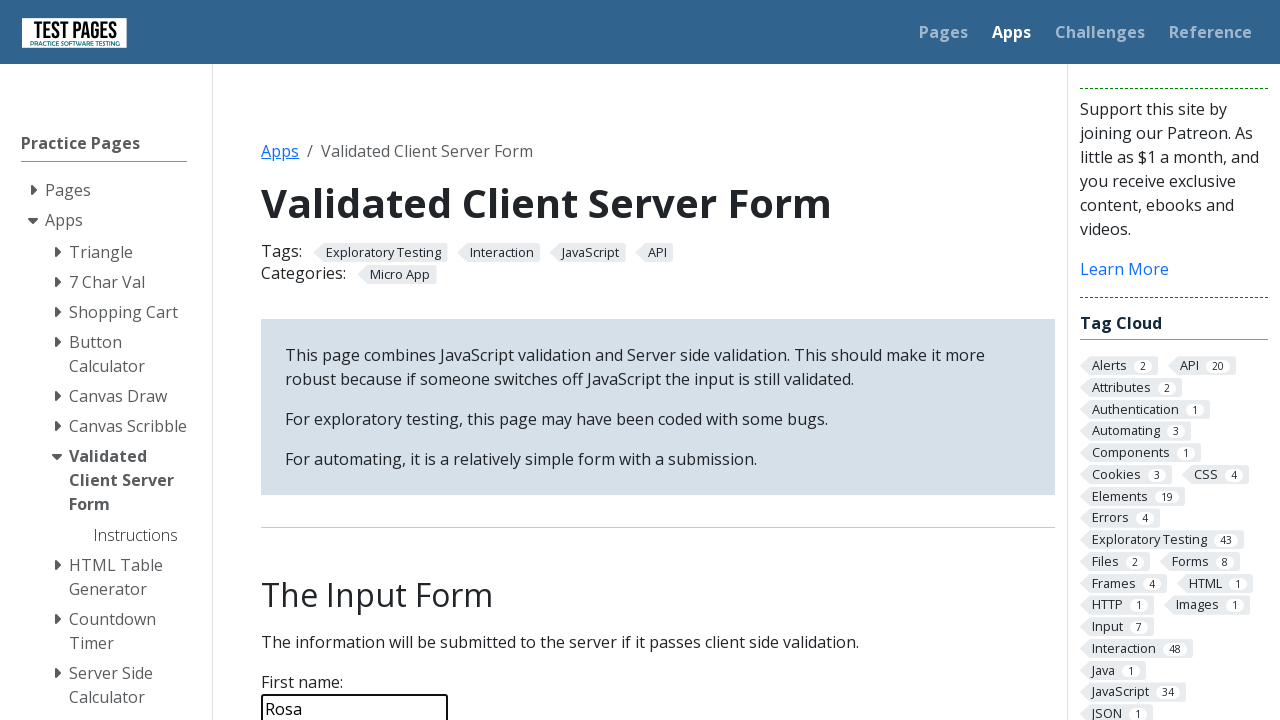

Made surname input field visible using JavaScript
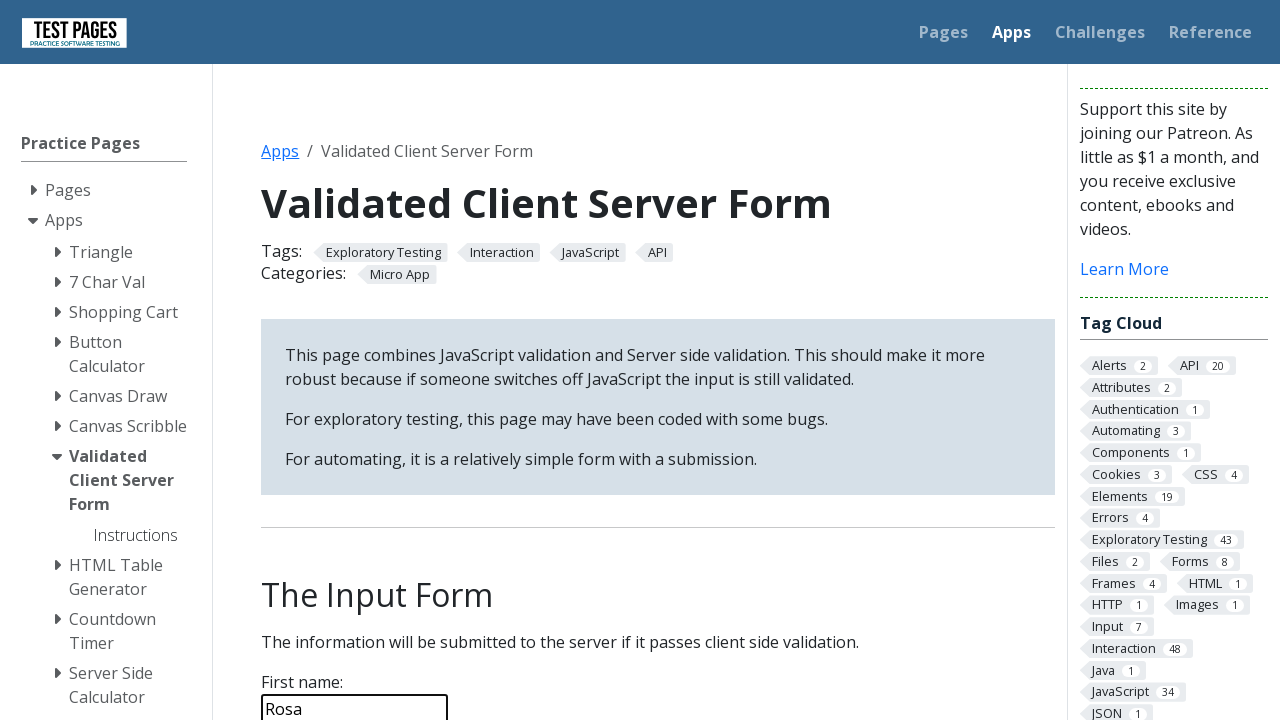

Waited 6 seconds for surname input field to render
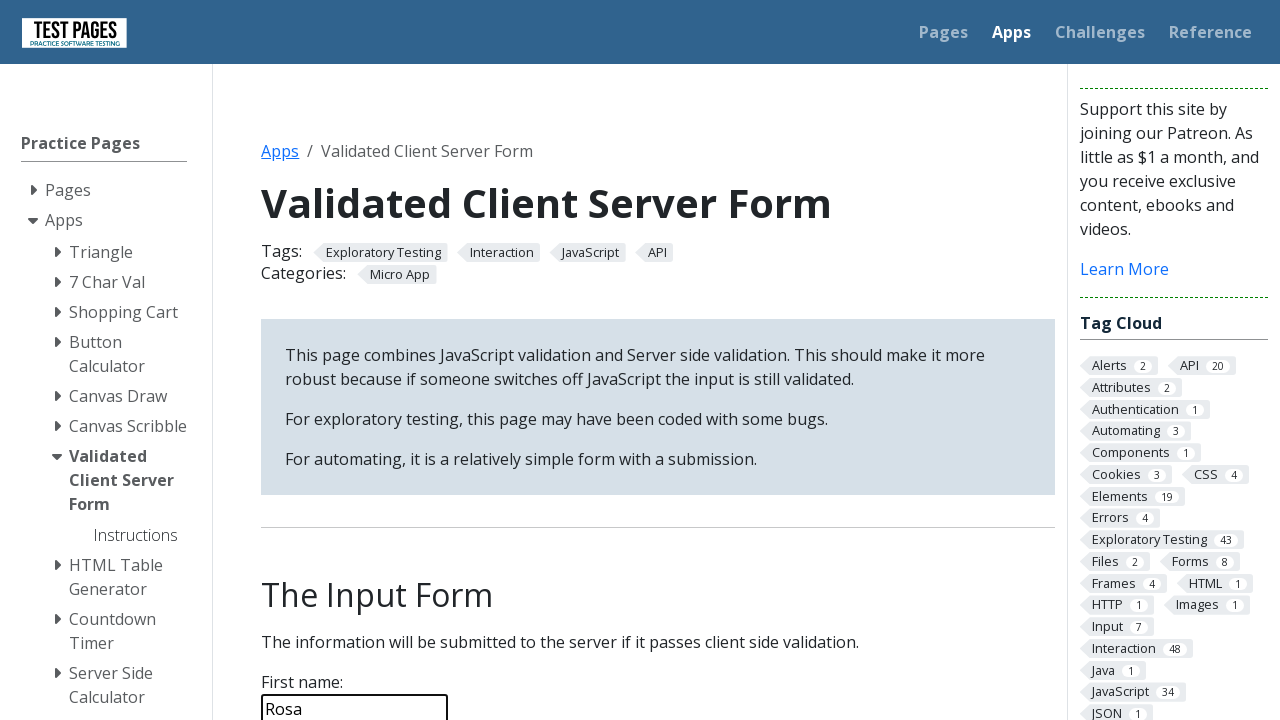

Filled surname field with 'Olivares Sánchez' on #surname
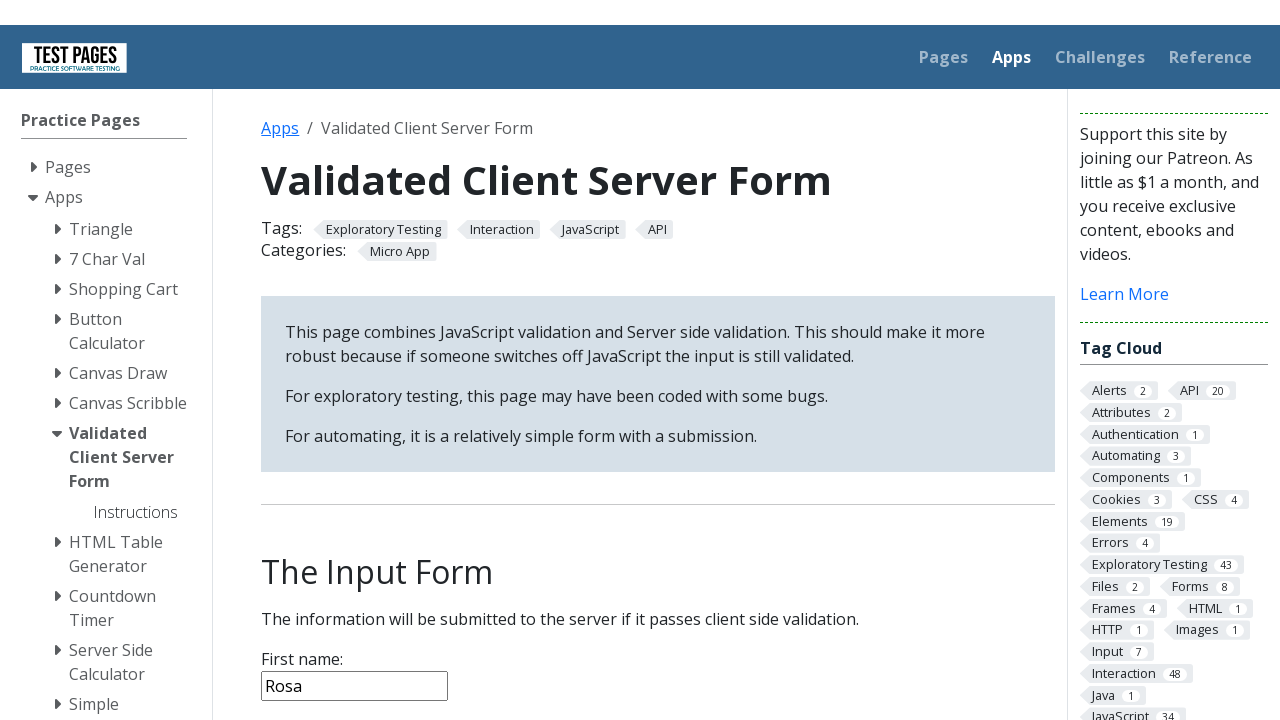

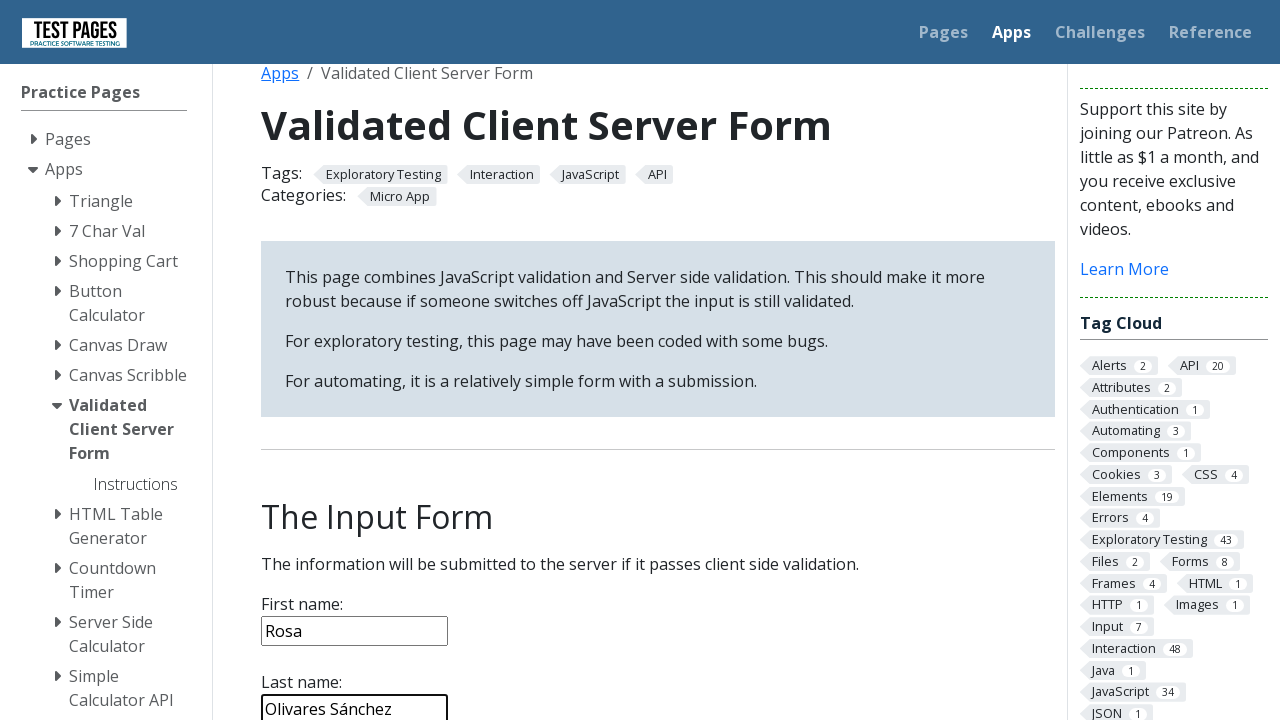